Tests navigation by clicking on "Broken Images" link

Starting URL: https://the-internet.herokuapp.com/

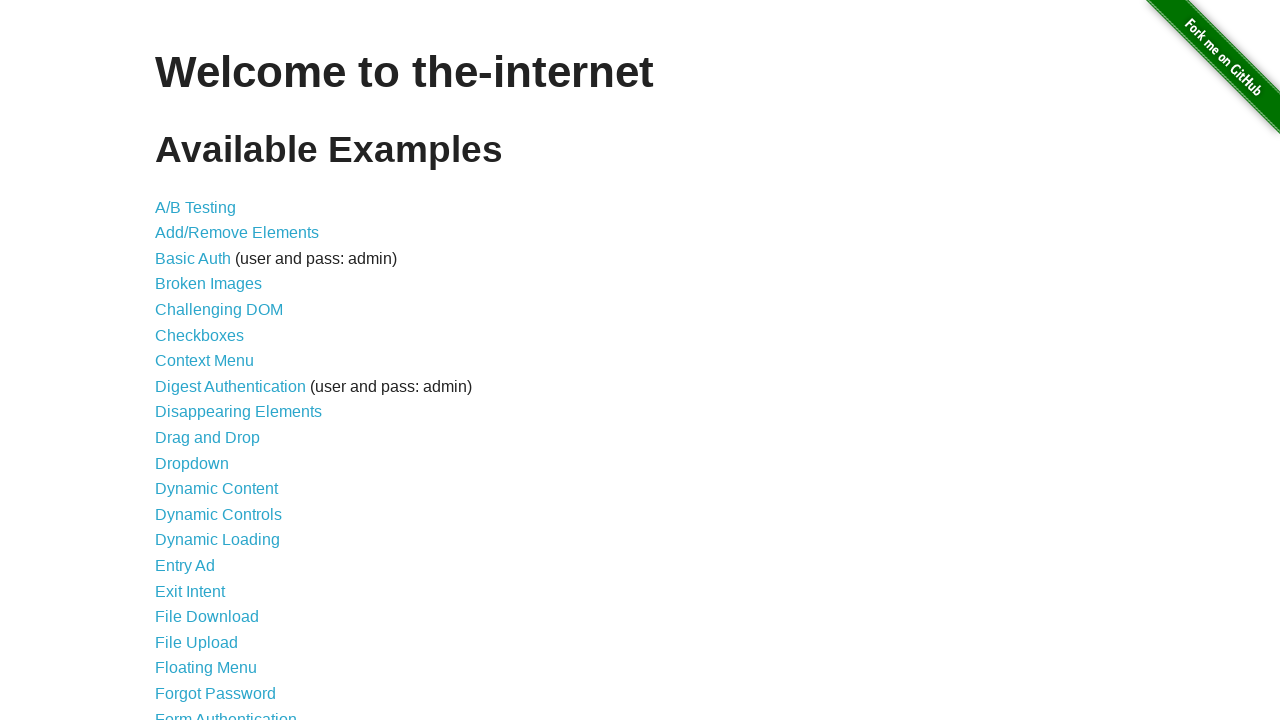

Navigated to the-internet.herokuapp.com homepage
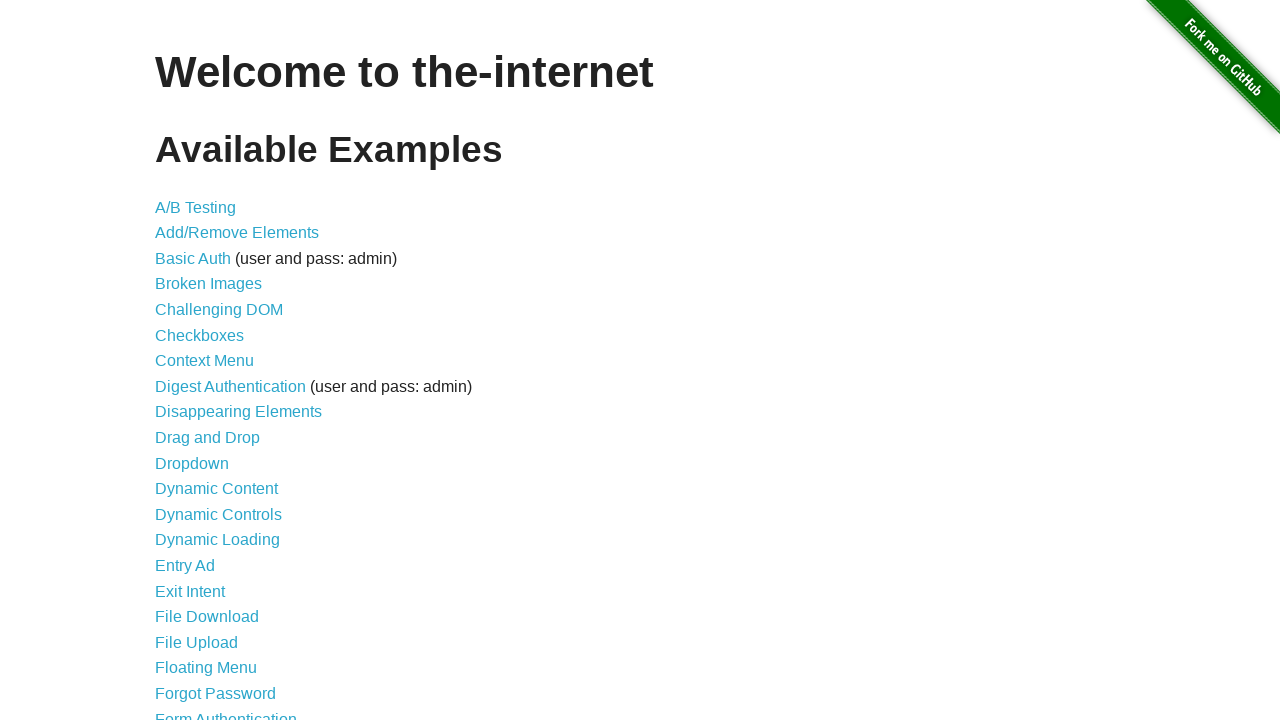

Clicked on 'Broken Images' link at (208, 284) on text=Broken Images
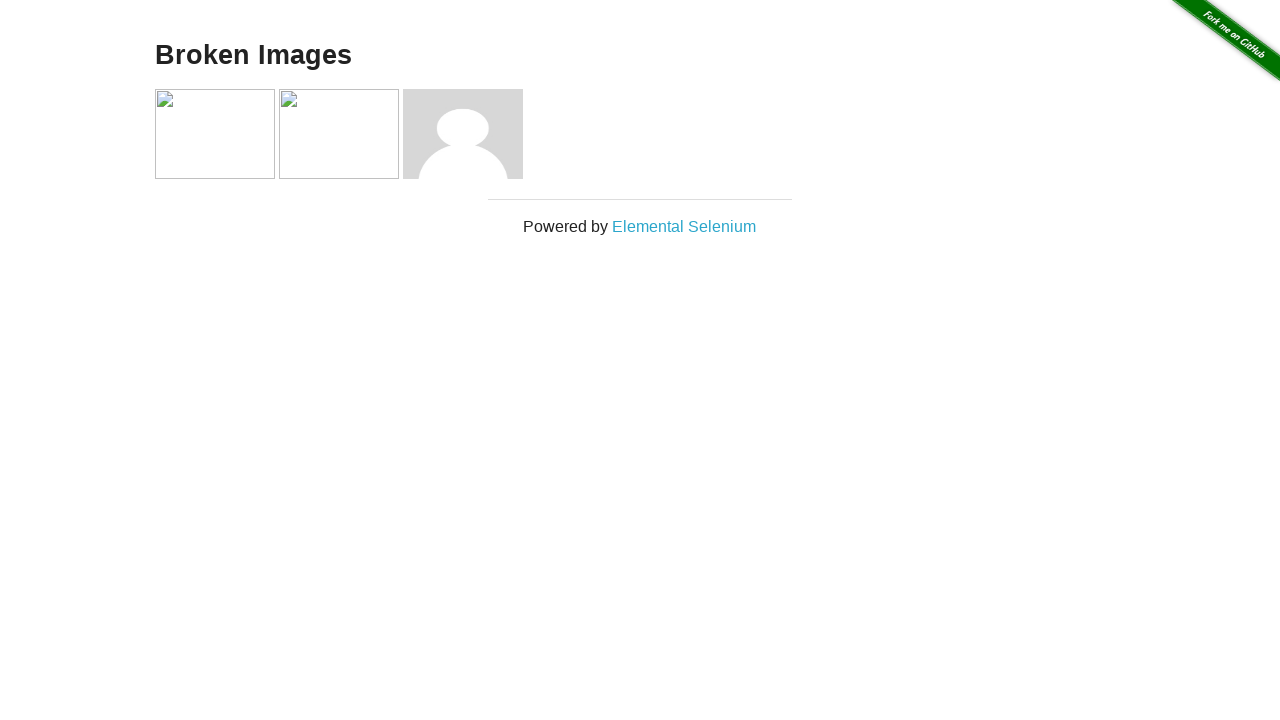

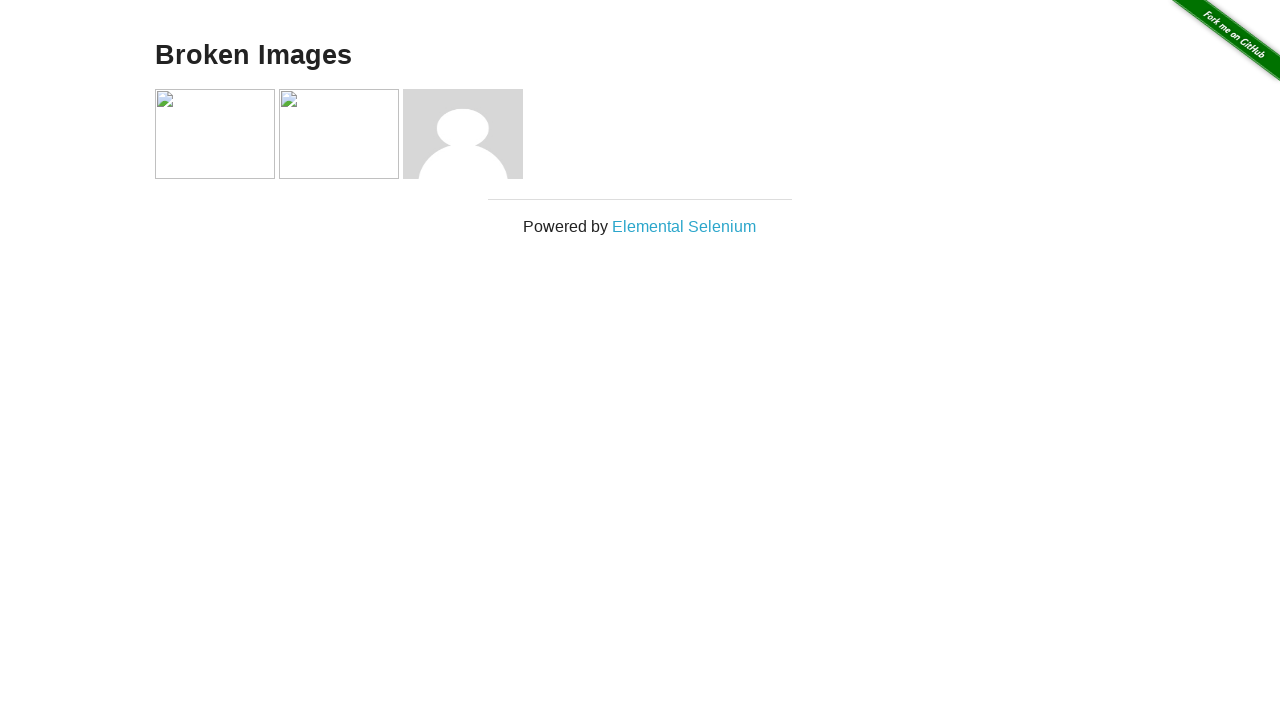